Automates filling out a multi-page survey form with text input, single choice, and multiple choice questions, then submits the form

Starting URL: https://ks.wjx.top/vm/e04tGAQ.aspx

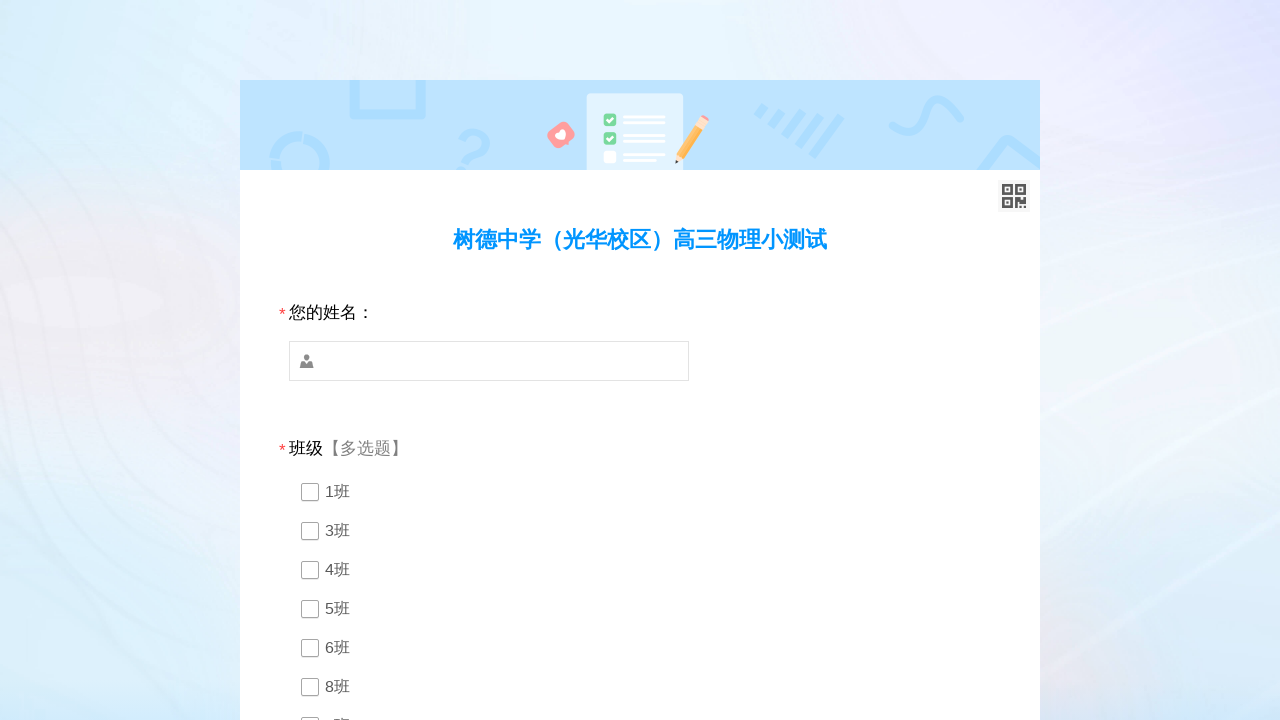

Filled name field with '陈波' on #q1
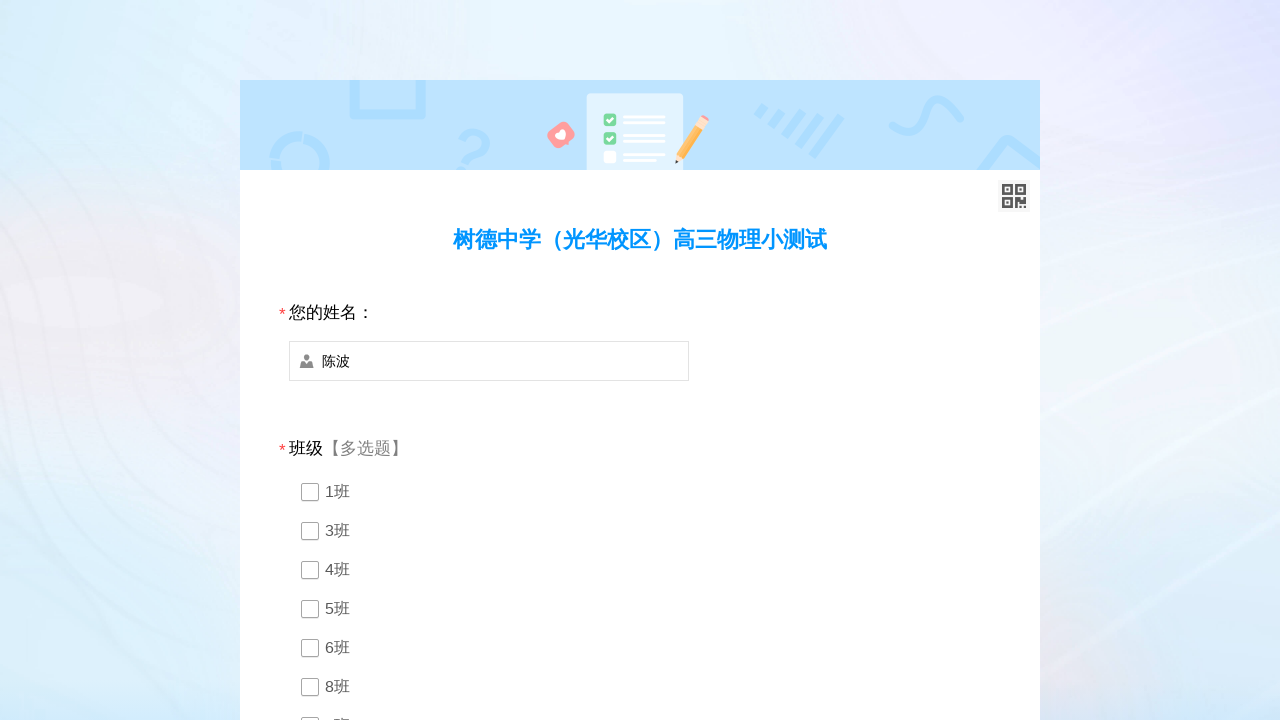

Clicked first option for question 2 at (640, 492) on xpath=//*[@id="div2"]/div[2]/div[1]
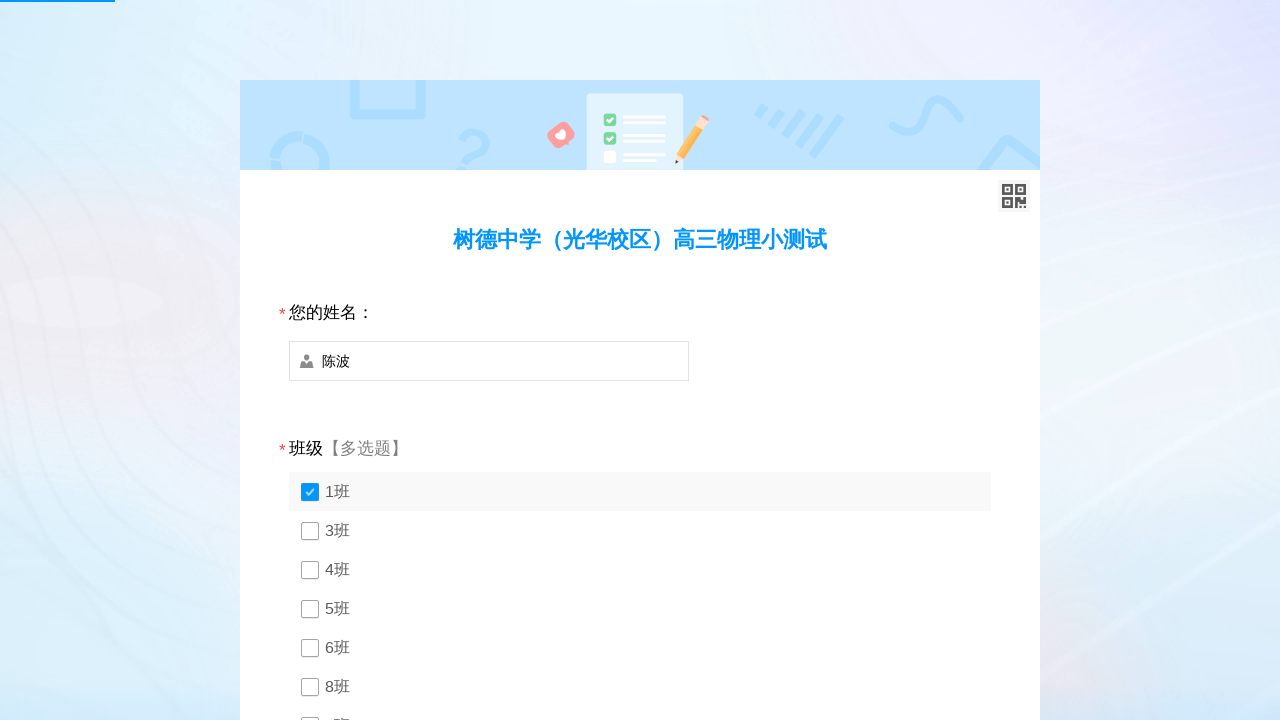

Selected option 3 for question 3 at (640, 361) on xpath=//*[@id="div3"]/div[2]/div[3]
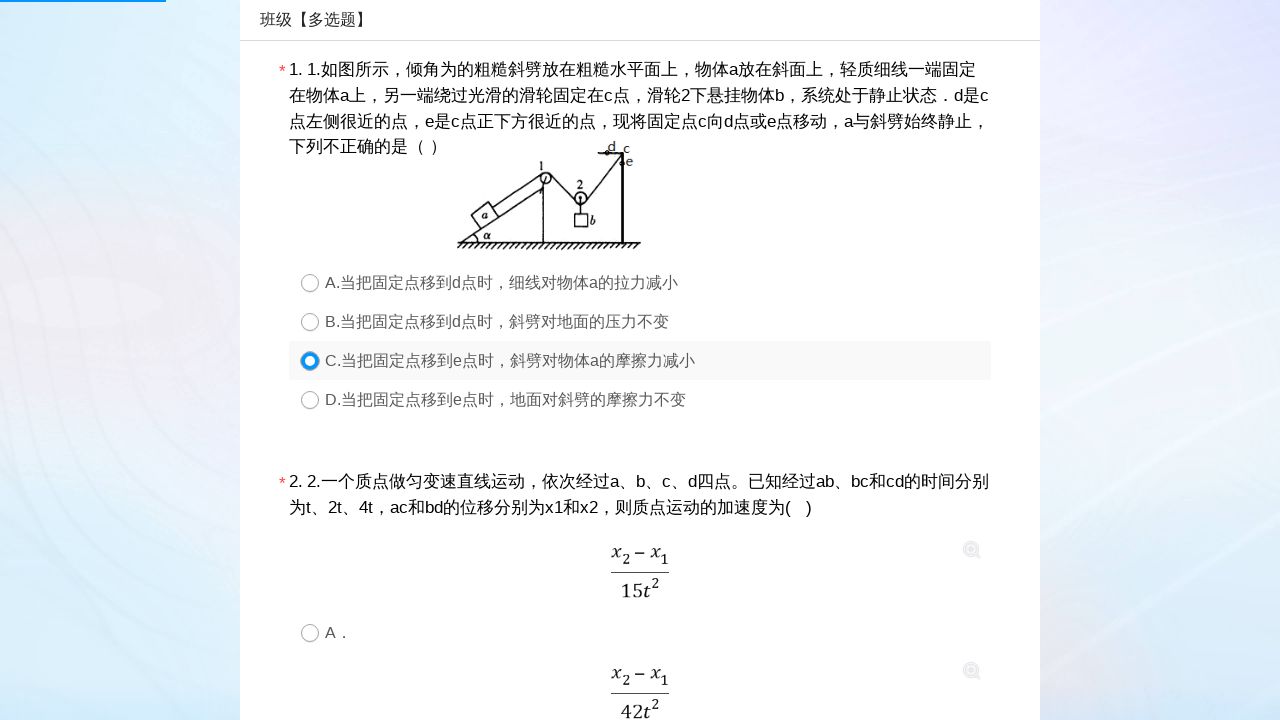

Selected option 4 for question 4 at (640, 360) on xpath=//*[@id="div4"]/div[2]/div[4]
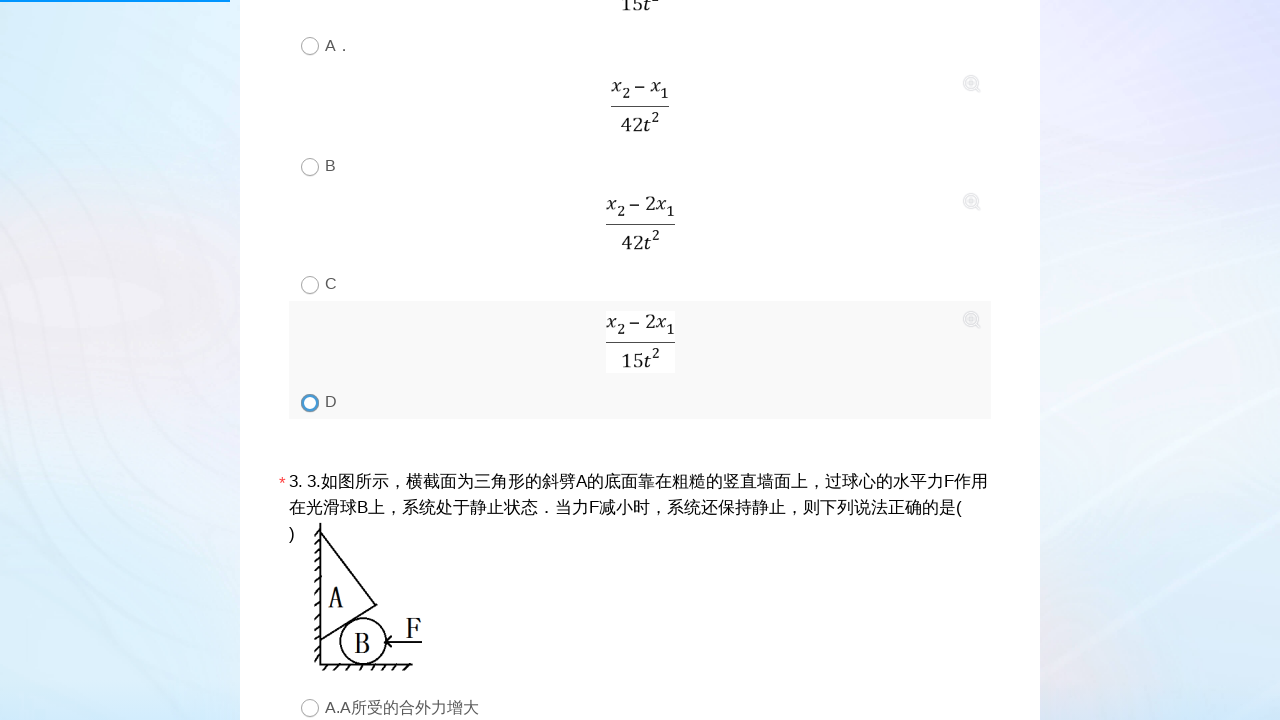

Selected option 4 for question 5 at (640, 360) on xpath=//*[@id="div5"]/div[2]/div[4]
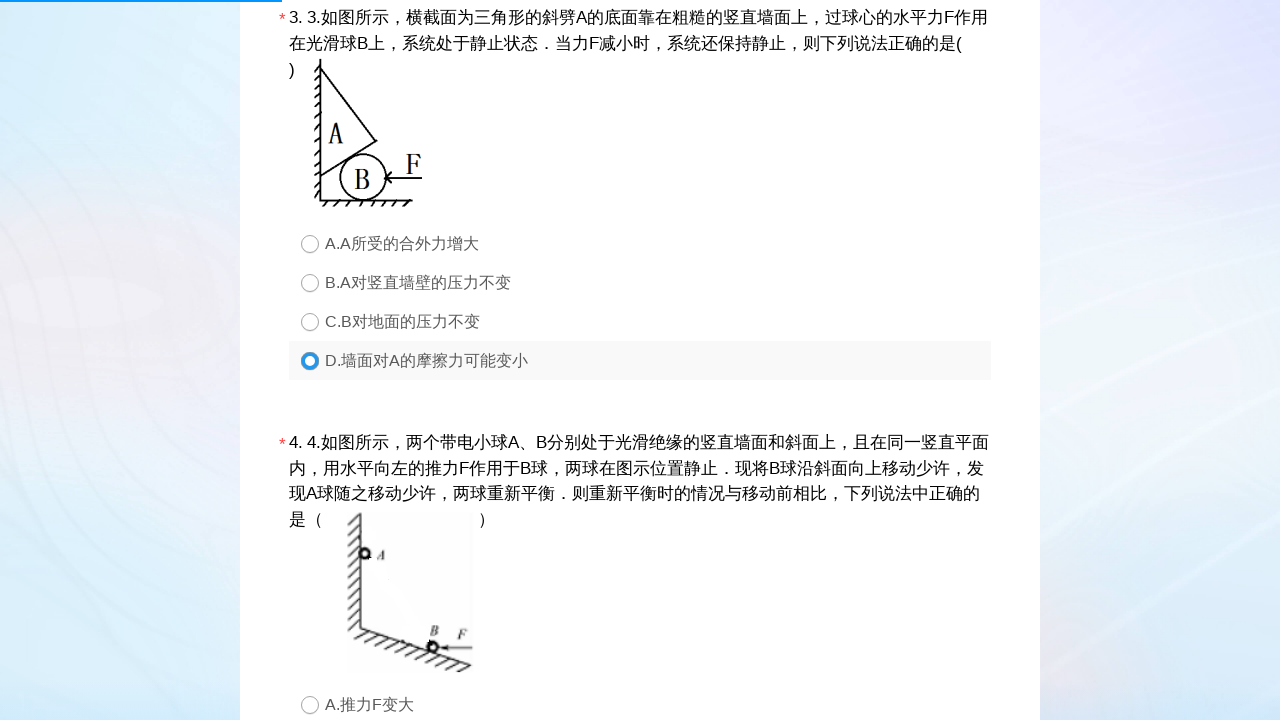

Selected option 4 for question 6 at (640, 361) on xpath=//*[@id="div6"]/div[2]/div[4]
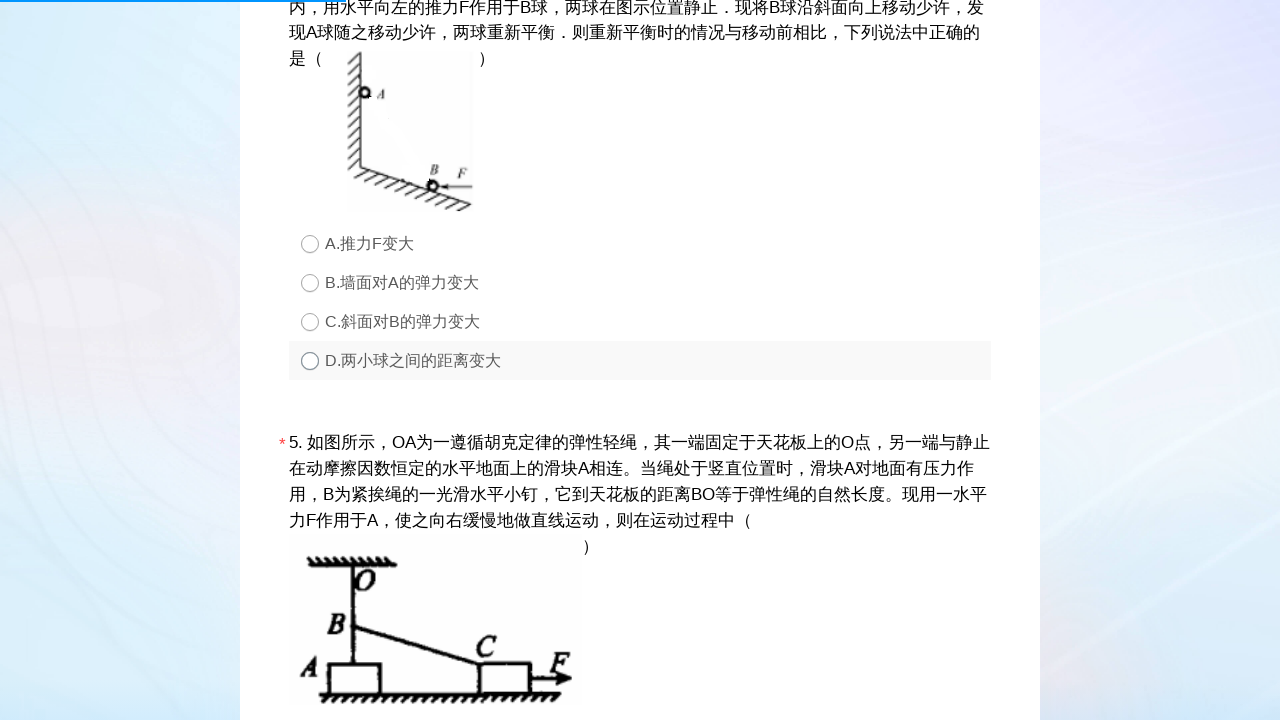

Selected option 3 for question 7 at (640, 360) on xpath=//*[@id="div7"]/div[2]/div[3]
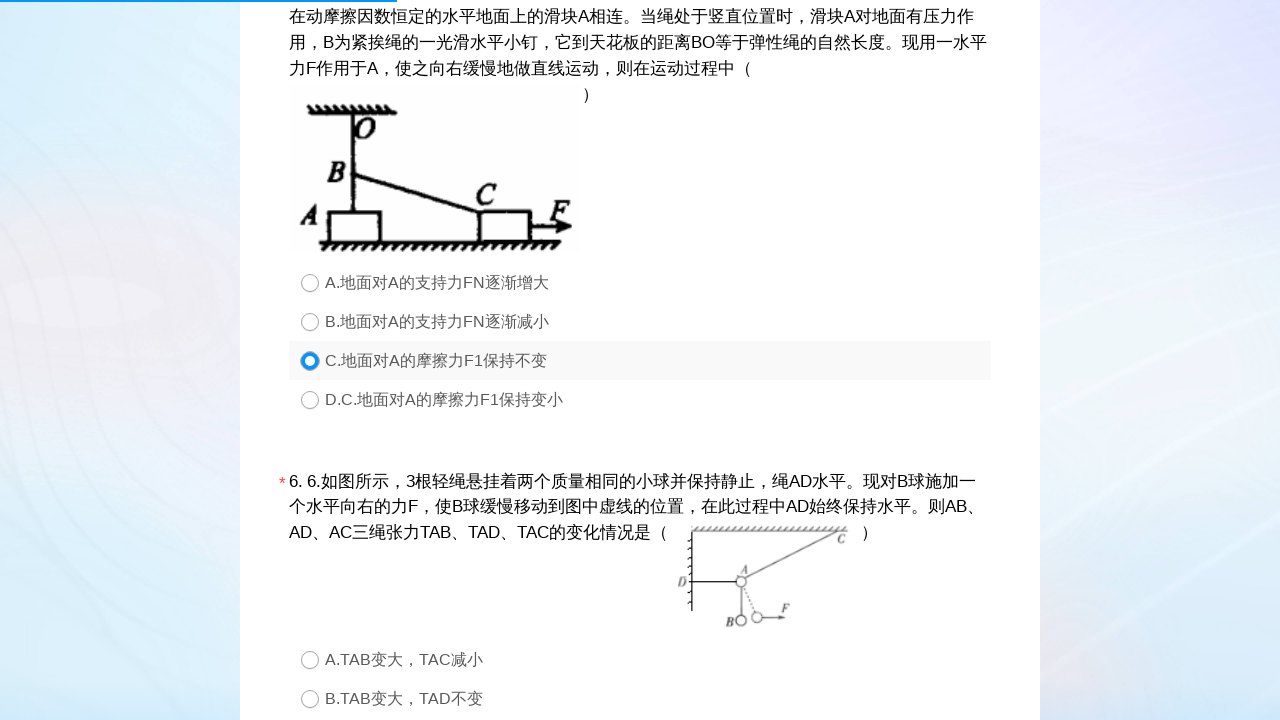

Selected option 3 for question 8 at (640, 701) on xpath=//*[@id="div8"]/div[2]/div[3]
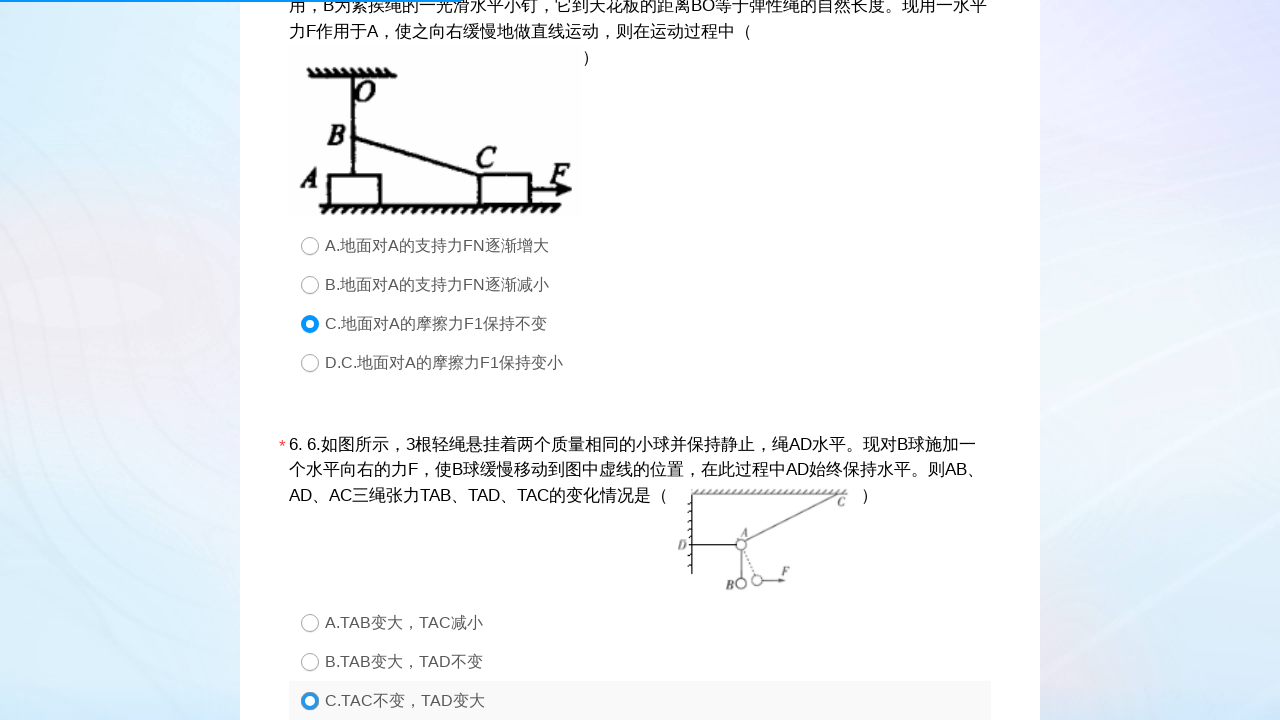

Selected option 4 for question 9 at (640, 360) on xpath=//*[@id="div9"]/div[2]/div[4]
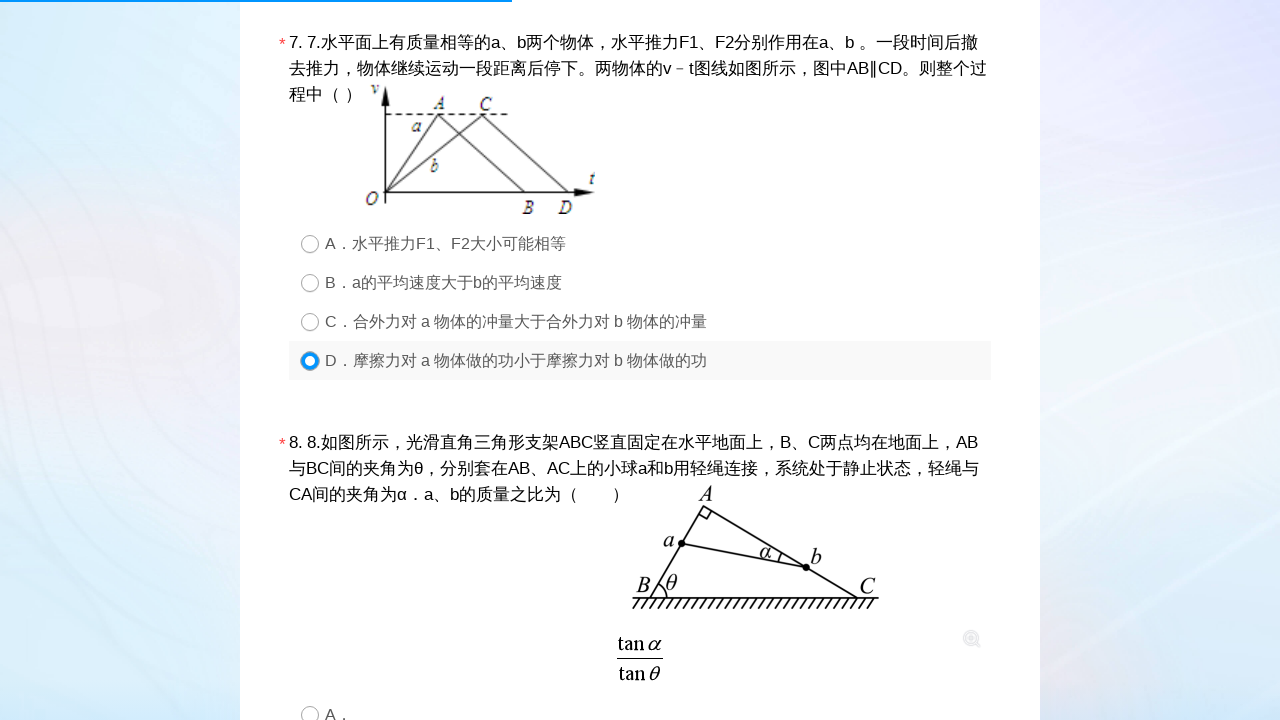

Selected option 1 for question 10 at (640, 663) on xpath=//*[@id="div10"]/div[2]/div[1]
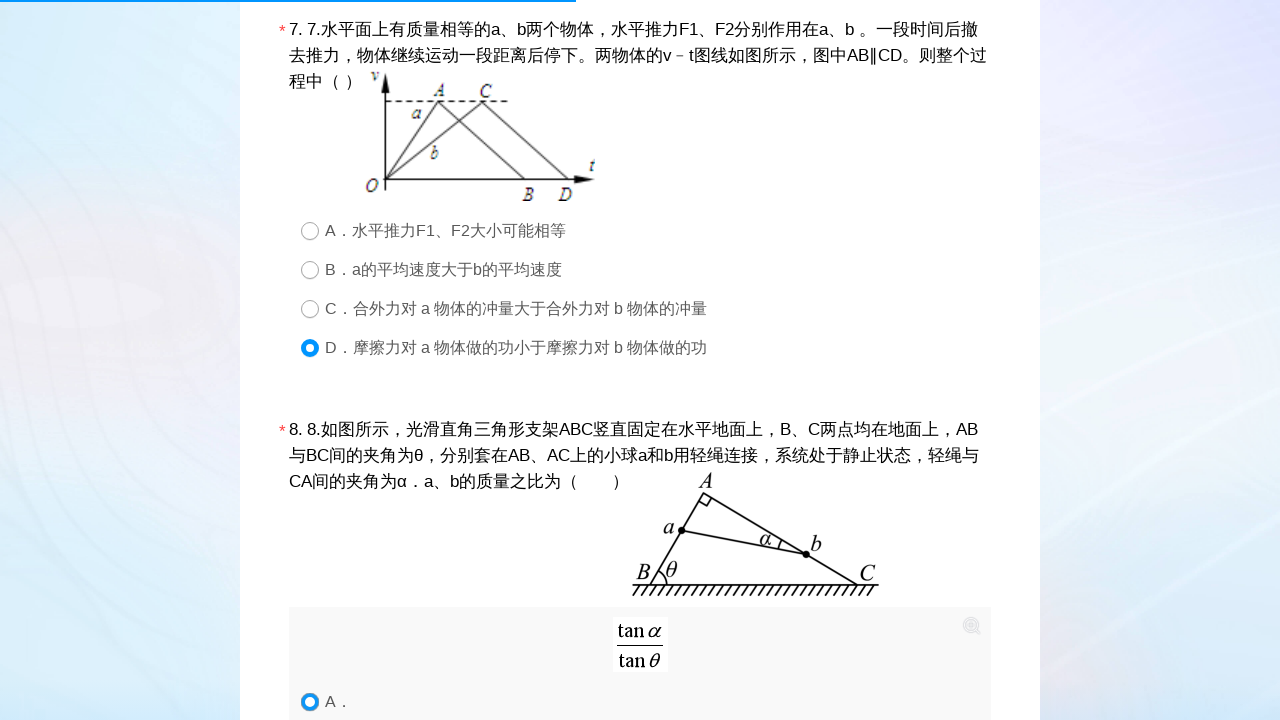

Selected option 3 for question 11 at (640, 361) on xpath=//*[@id="div11"]/div[2]/div[3]
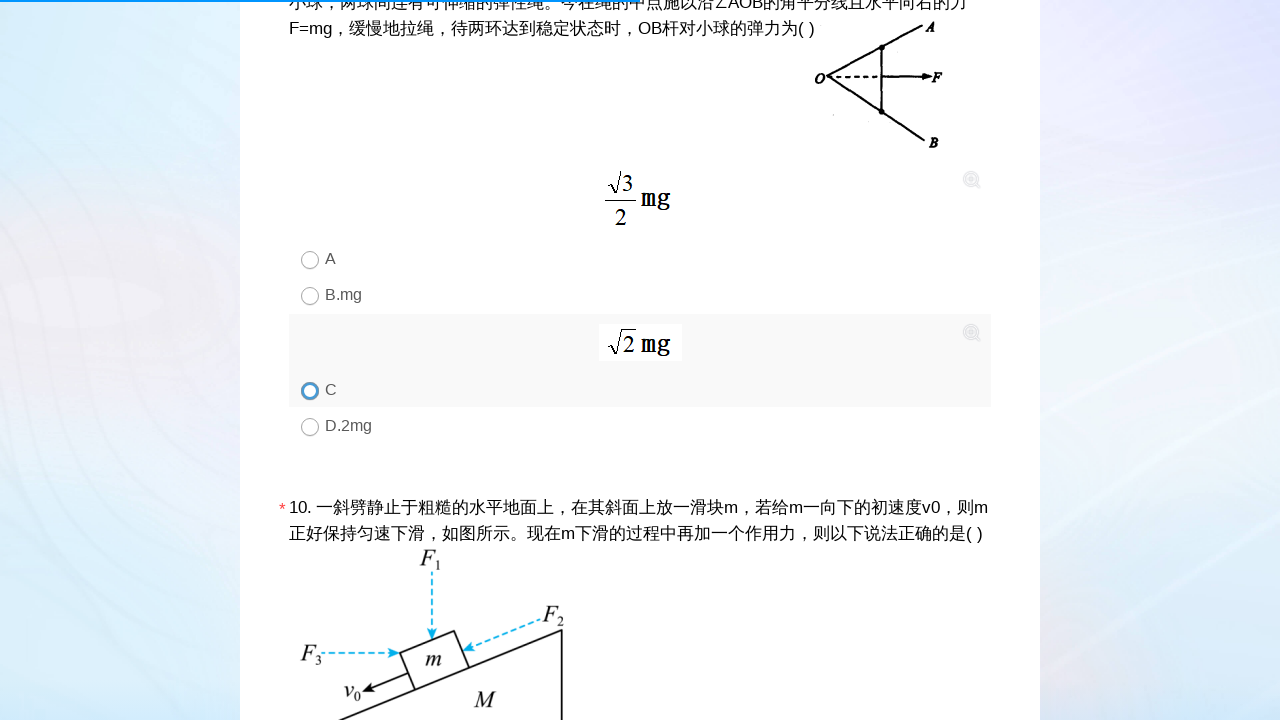

Selected option 4 for question 12 at (640, 360) on xpath=//*[@id="div12"]/div[2]/div[4]
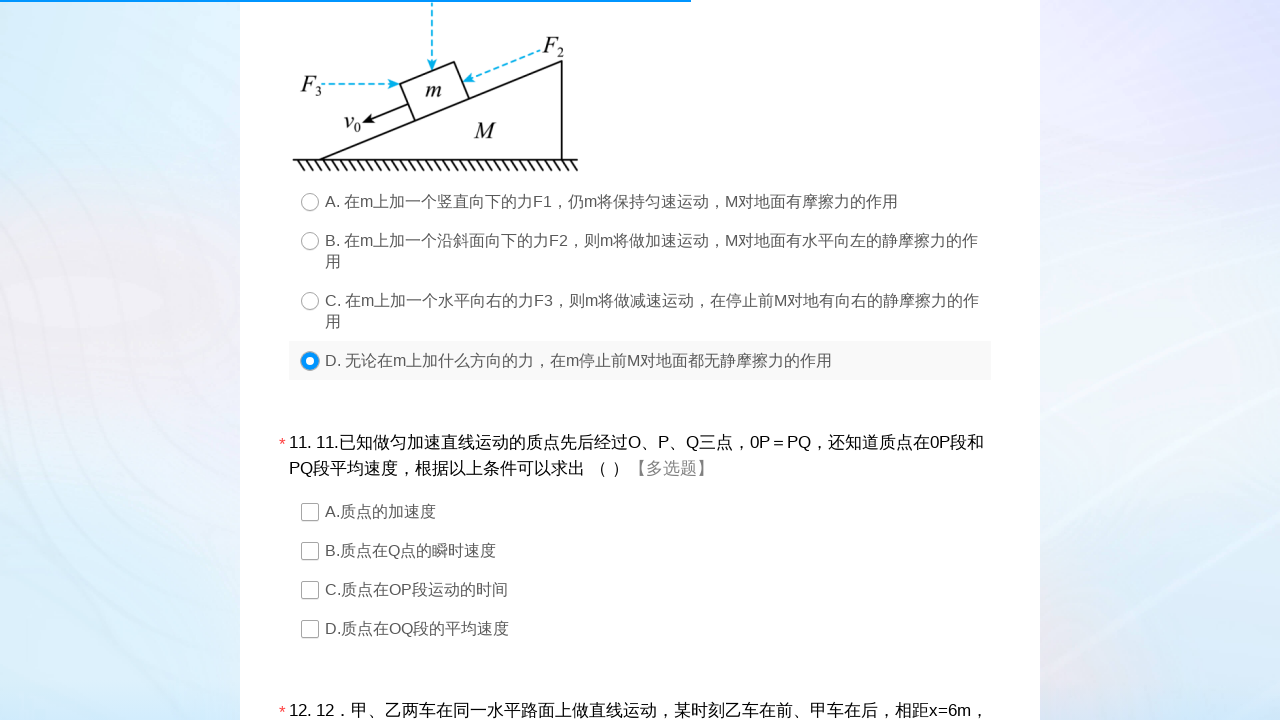

Selected option 2 for question 13 at (640, 550) on xpath=//*[@id="div13"]/div[2]/div[2]
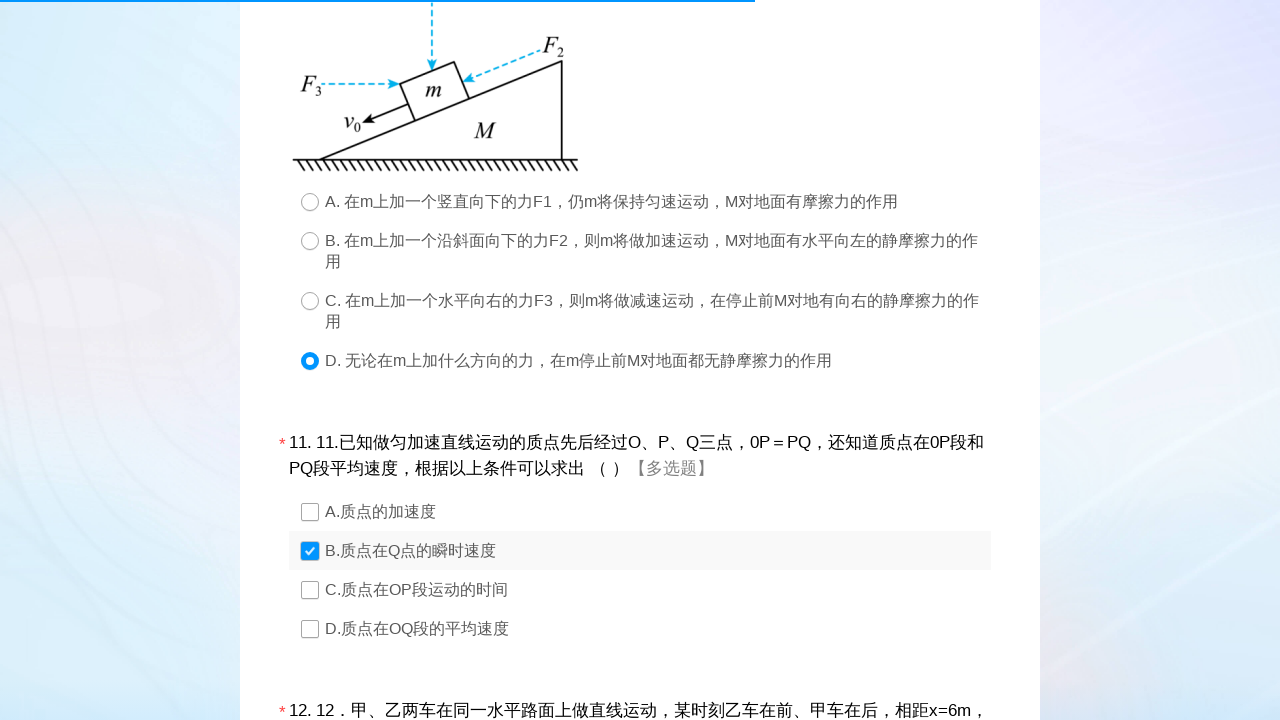

Selected option 4 for question 13 at (640, 628) on xpath=//*[@id="div13"]/div[2]/div[4]
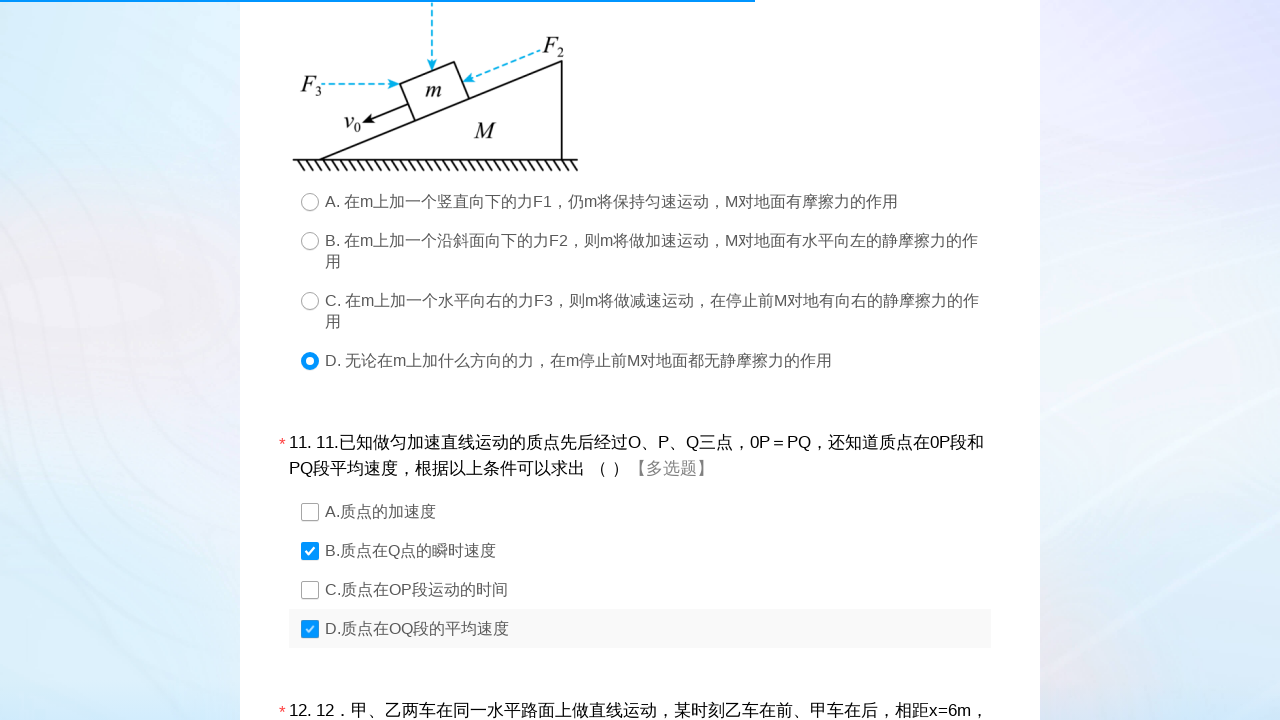

Selected option 2 for question 14 at (640, 361) on xpath=//*[@id="div14"]/div[2]/div[2]
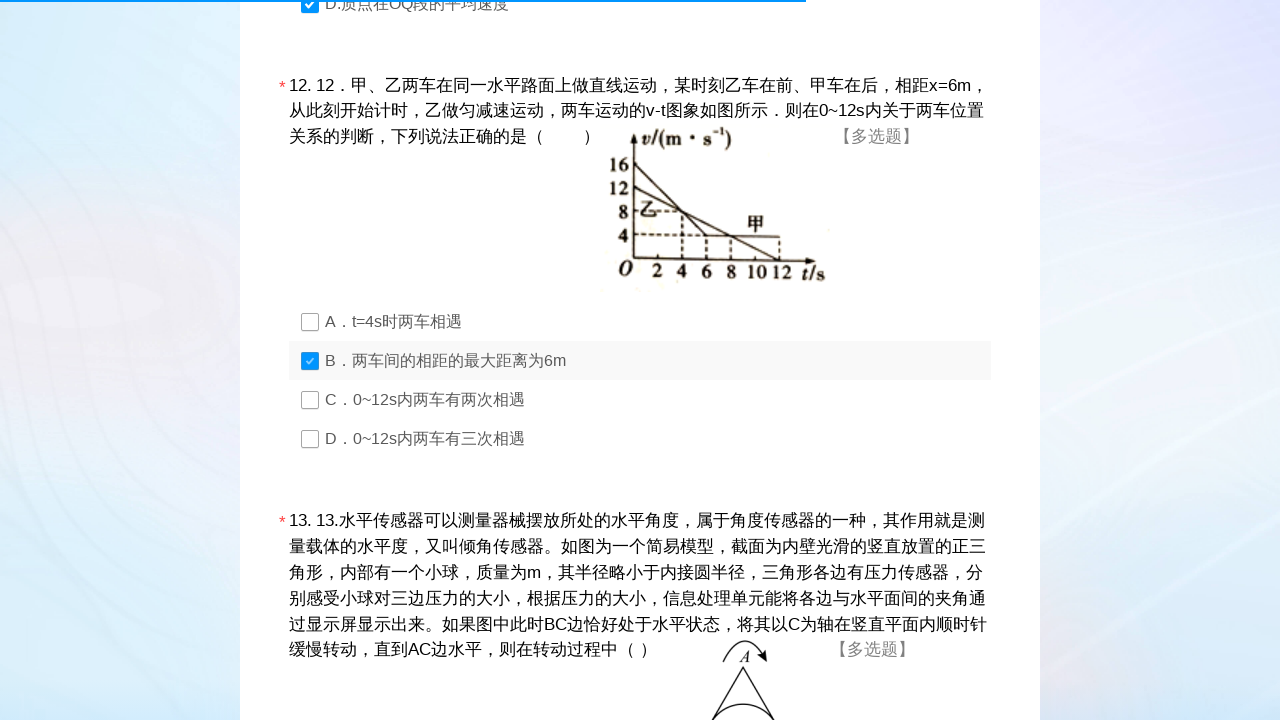

Selected option 4 for question 14 at (640, 439) on xpath=//*[@id="div14"]/div[2]/div[4]
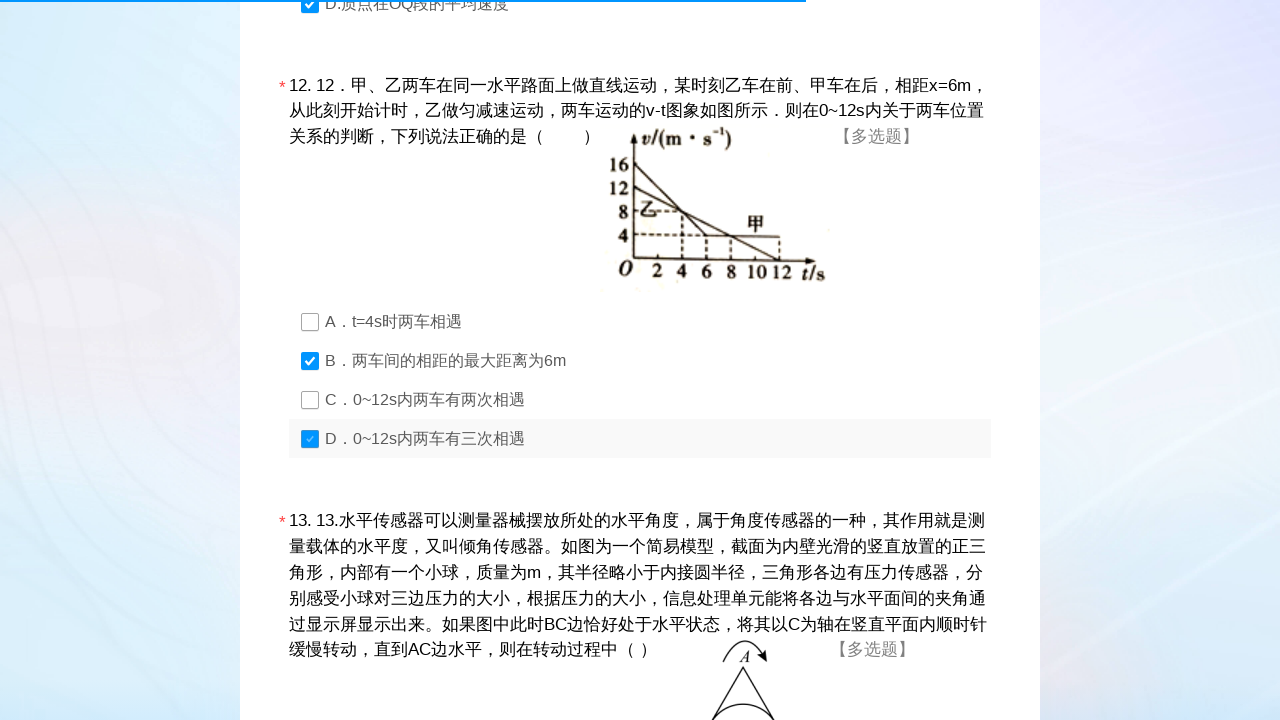

Selected option 2 for question 15 at (640, 361) on xpath=//*[@id="div15"]/div[2]/div[2]
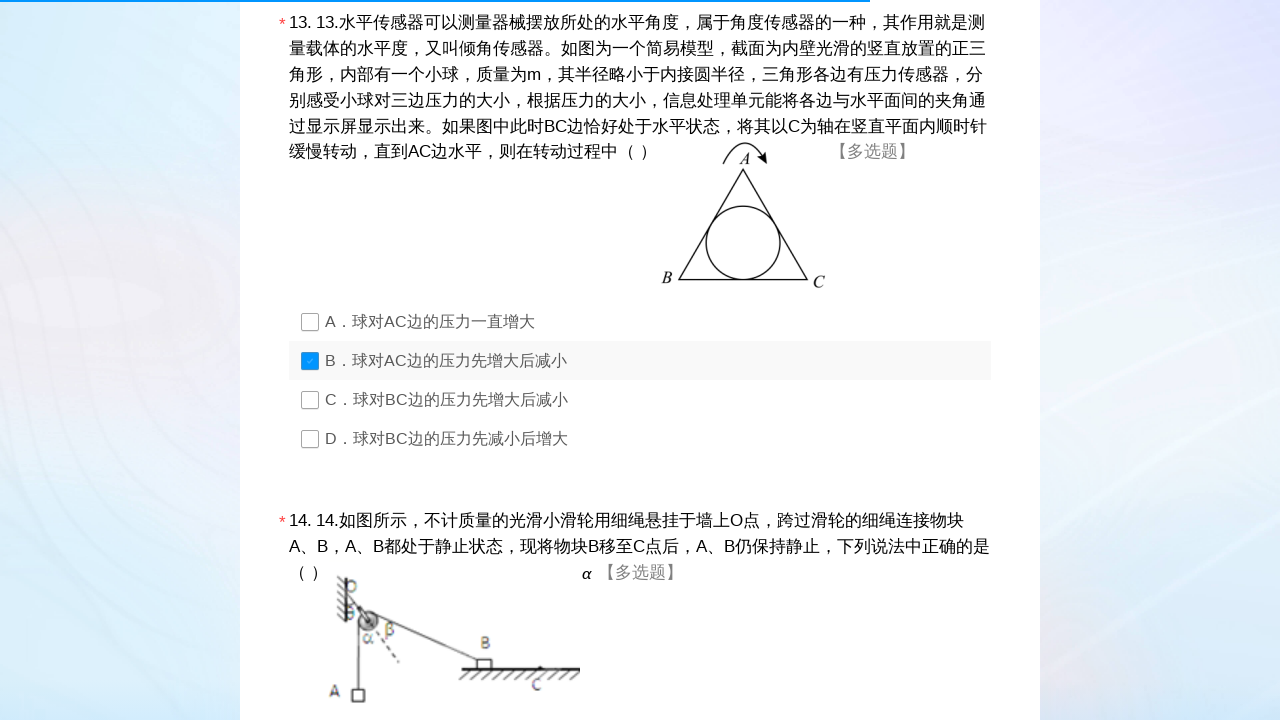

Selected option 3 for question 15 at (640, 400) on xpath=//*[@id="div15"]/div[2]/div[3]
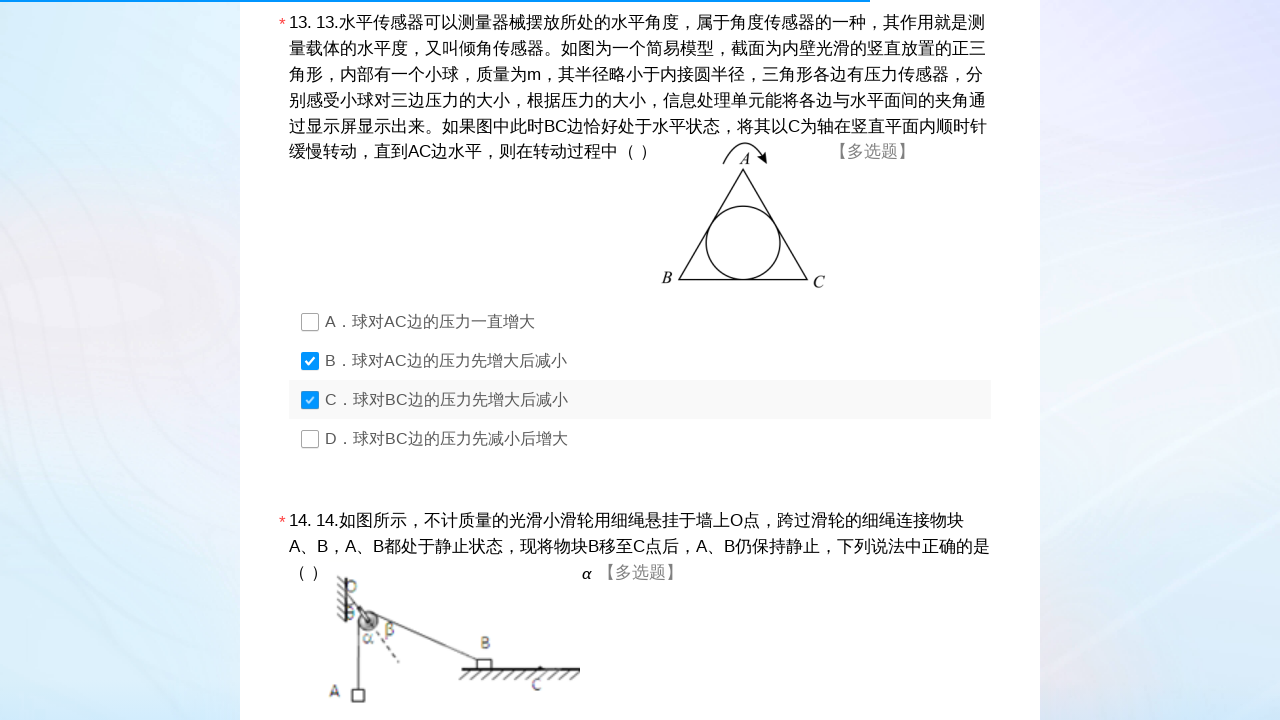

Selected option 2 for question 16 at (640, 360) on xpath=//*[@id="div16"]/div[2]/div[2]
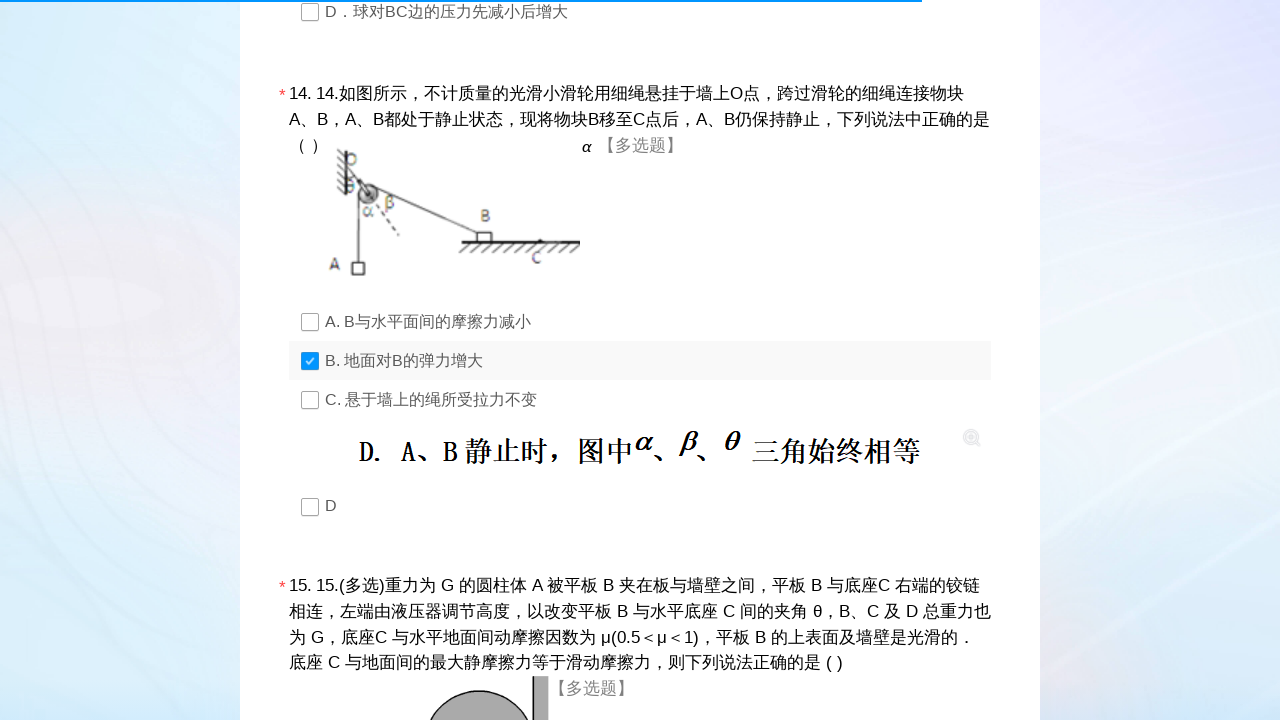

Selected option 4 for question 16 at (640, 471) on xpath=//*[@id="div16"]/div[2]/div[4]
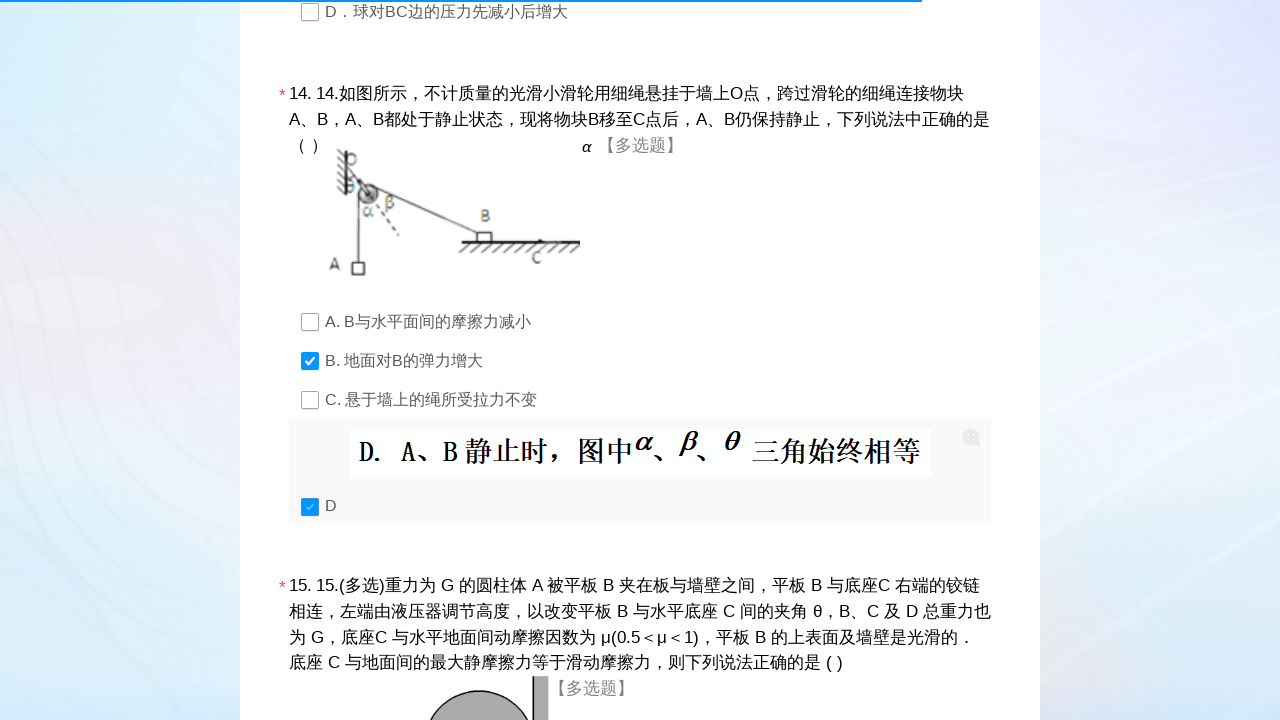

Selected option 3 for question 17 at (640, 360) on xpath=//*[@id="div17"]/div[2]/div[3]
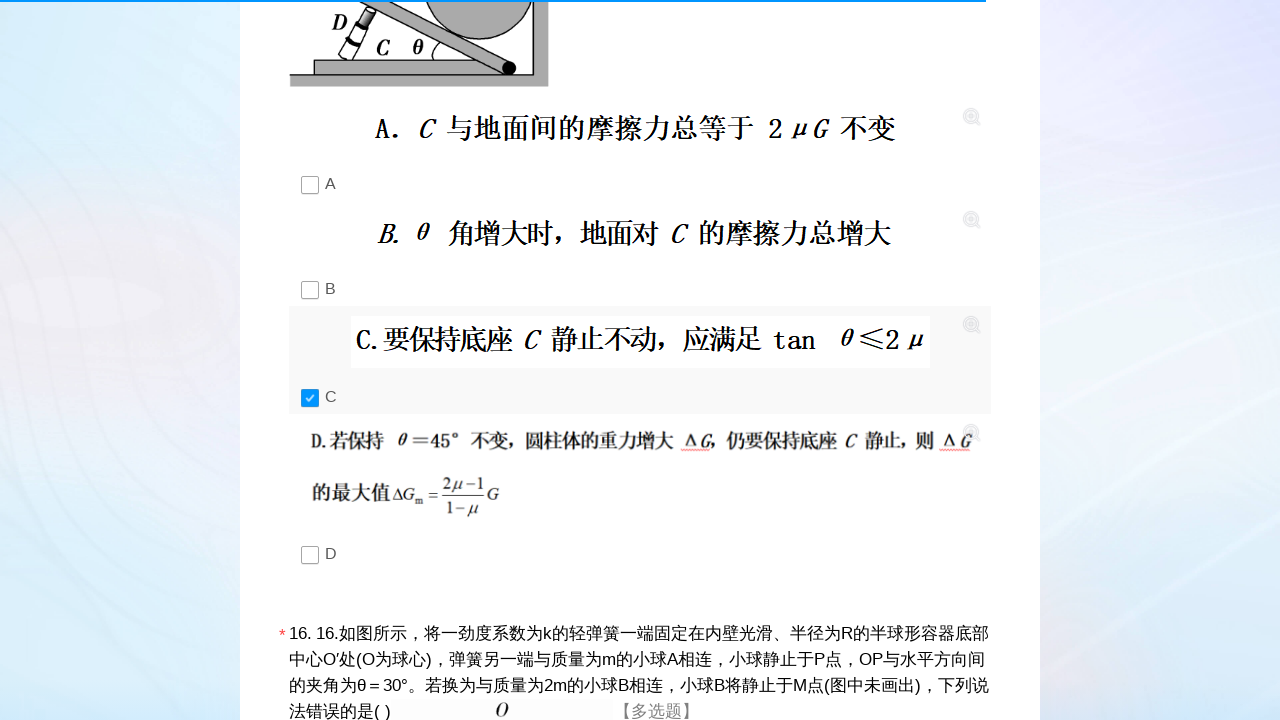

Selected option 4 for question 17 at (640, 493) on xpath=//*[@id="div17"]/div[2]/div[4]
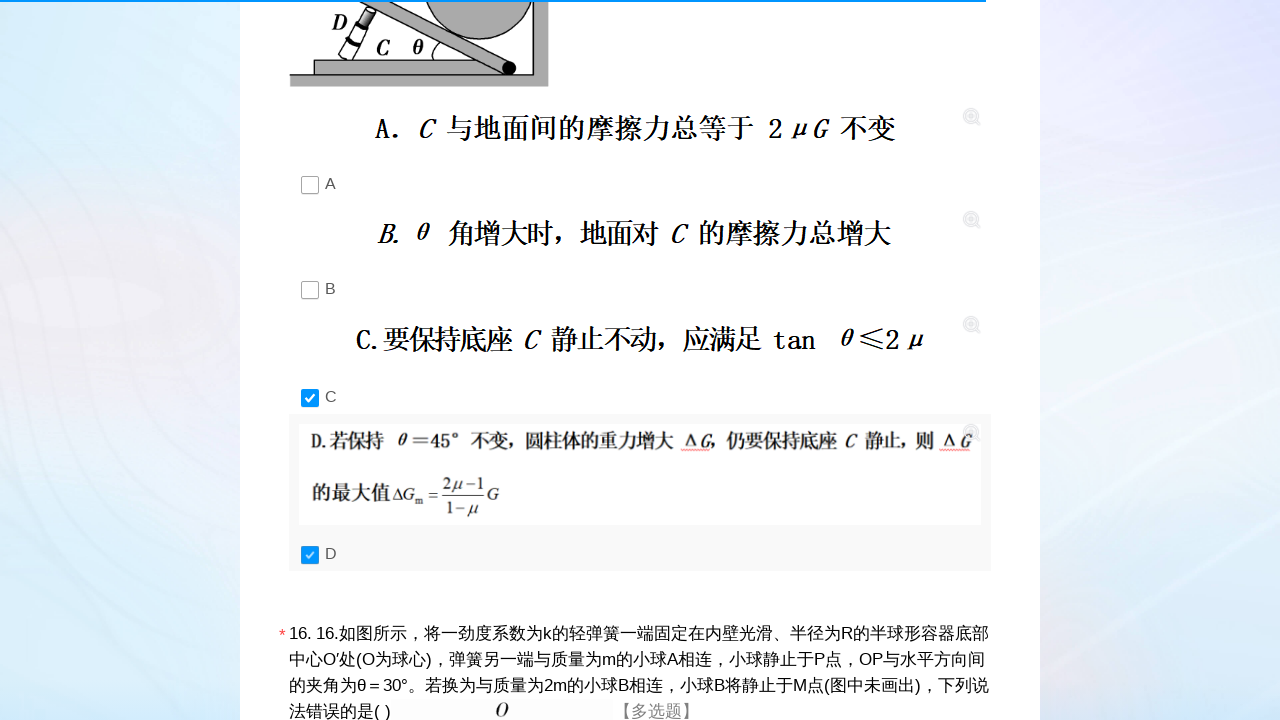

Selected option 1 for question 18 at (640, 361) on xpath=//*[@id="div18"]/div[2]/div[1]
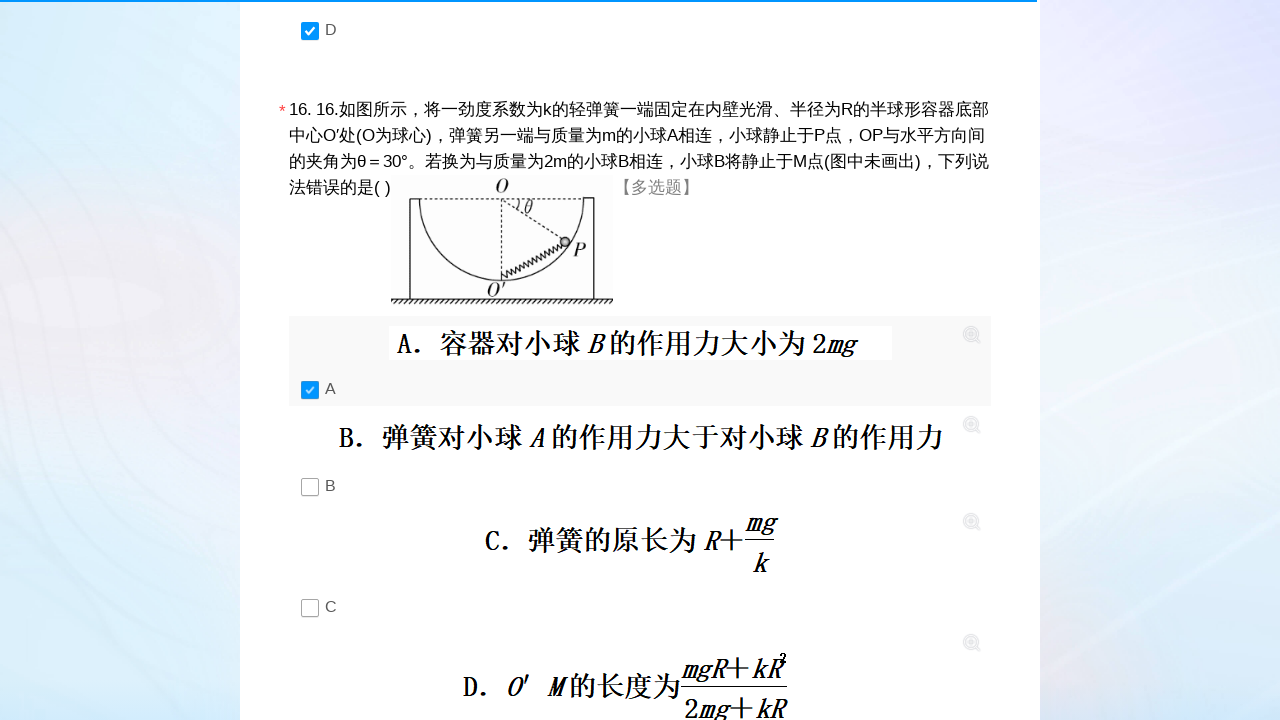

Selected option 3 for question 18 at (640, 563) on xpath=//*[@id="div18"]/div[2]/div[3]
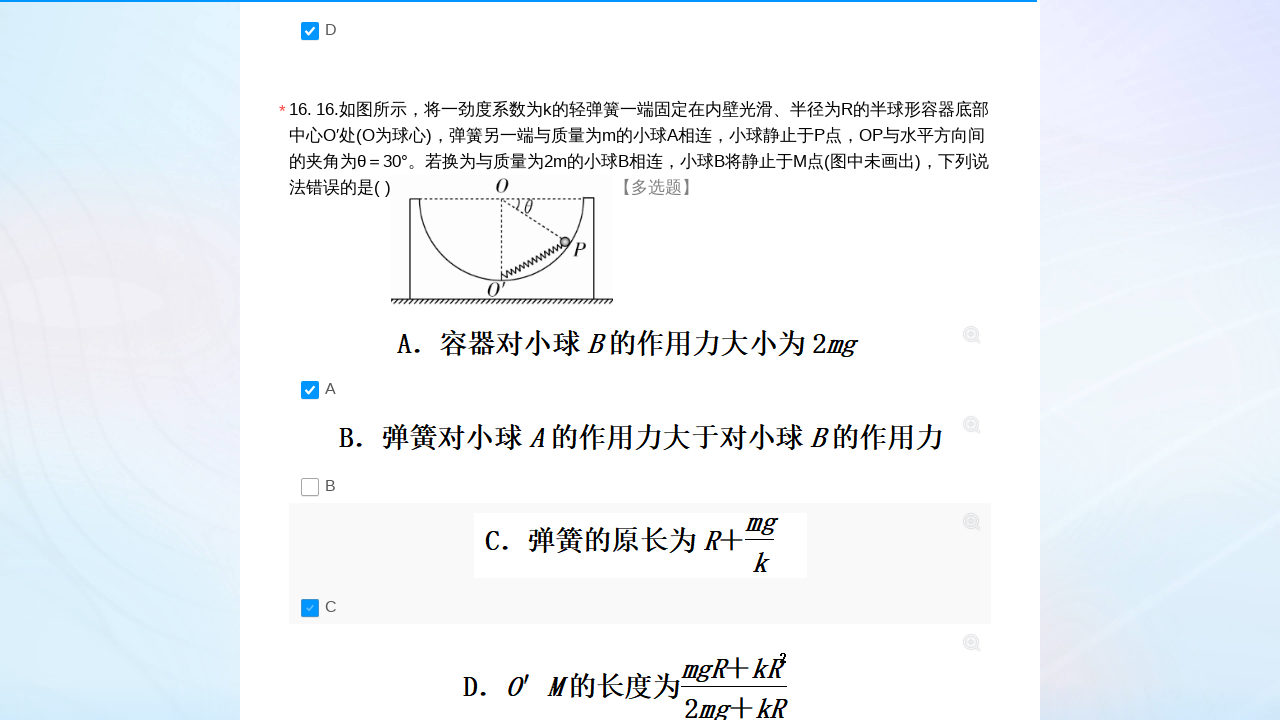

Selected option 4 for question 18 at (640, 641) on xpath=//*[@id="div18"]/div[2]/div[4]
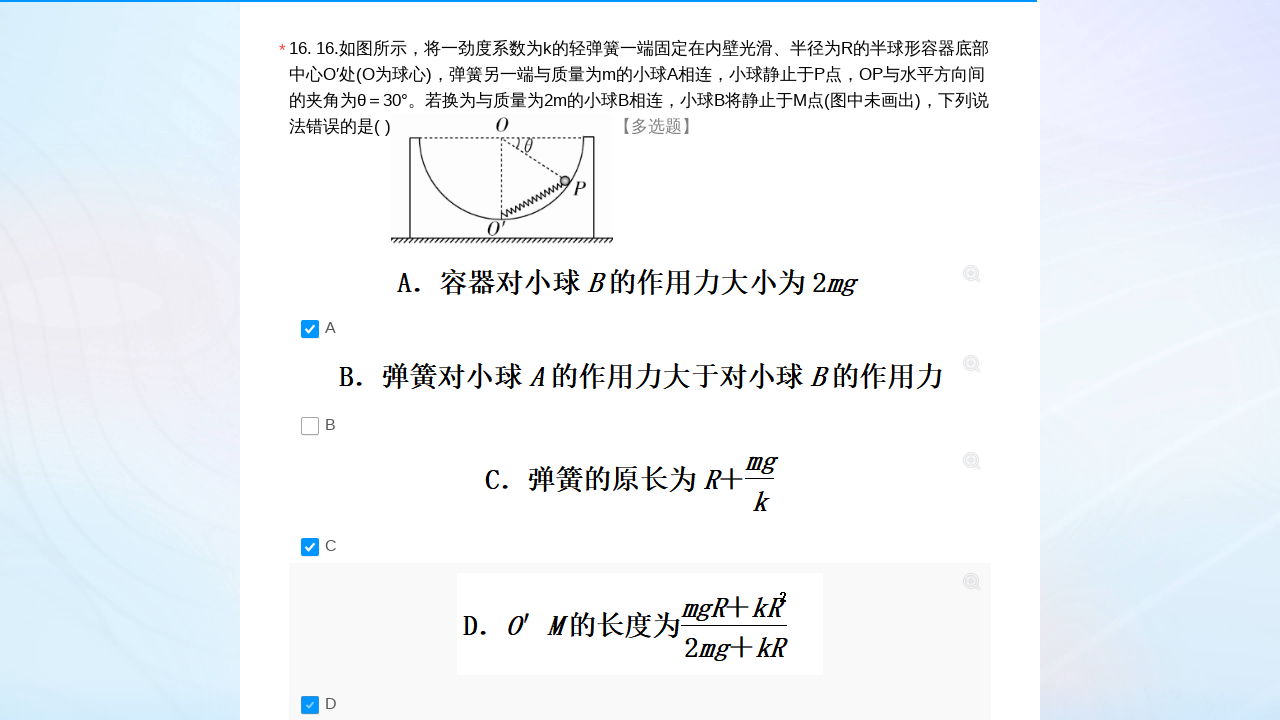

Selected option 1 for question 19 at (640, 361) on xpath=//*[@id="div19"]/div[2]/div[1]
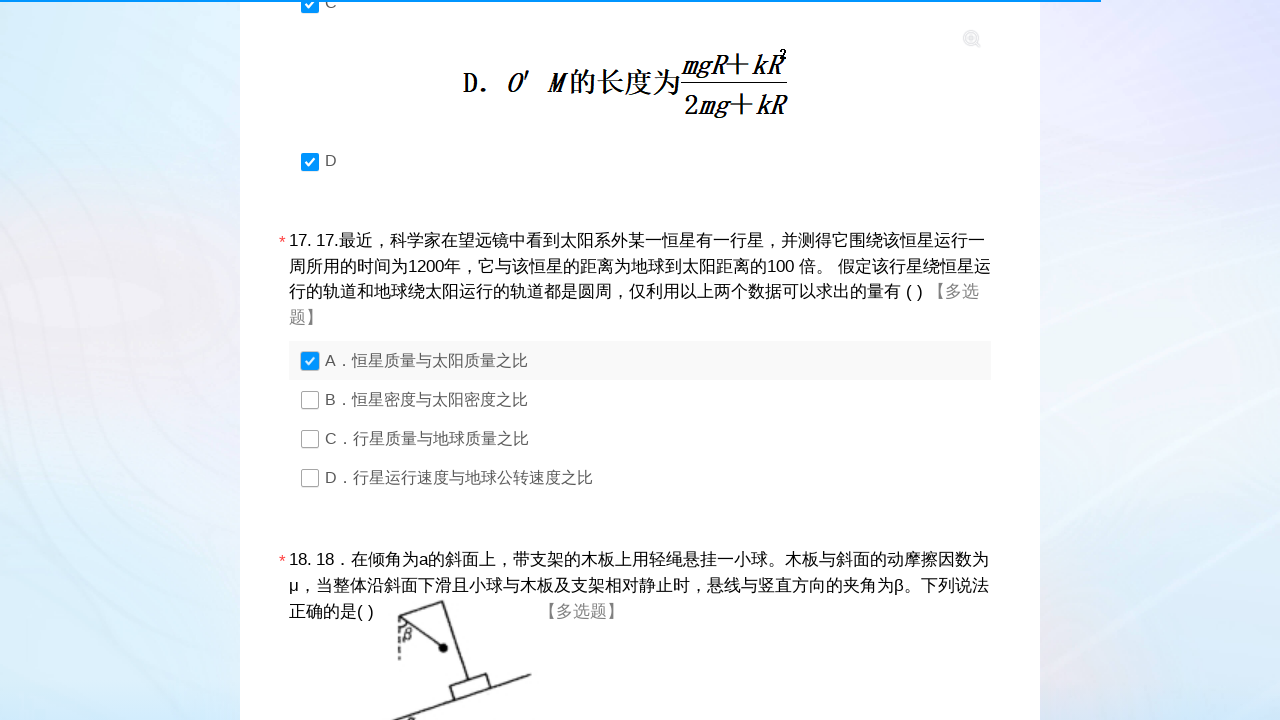

Selected option 4 for question 19 at (640, 478) on xpath=//*[@id="div19"]/div[2]/div[4]
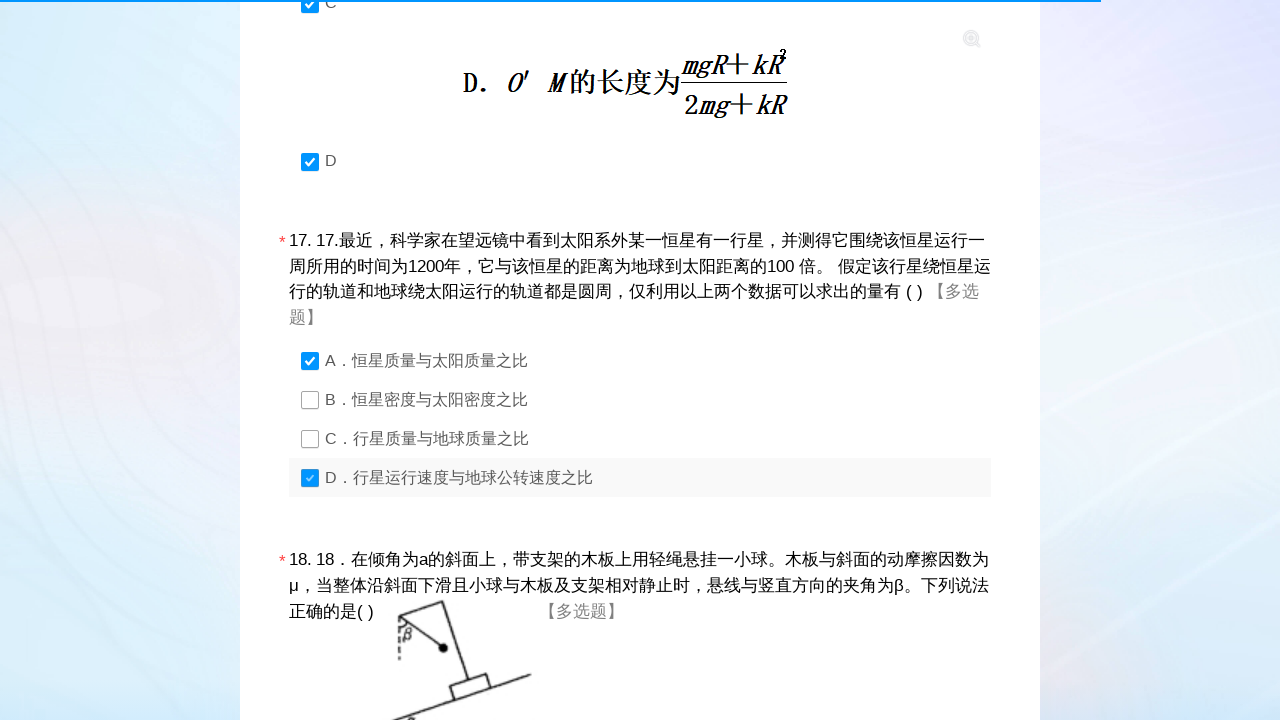

Selected option 2 for question 20 at (640, 361) on xpath=//*[@id="div20"]/div[2]/div[2]
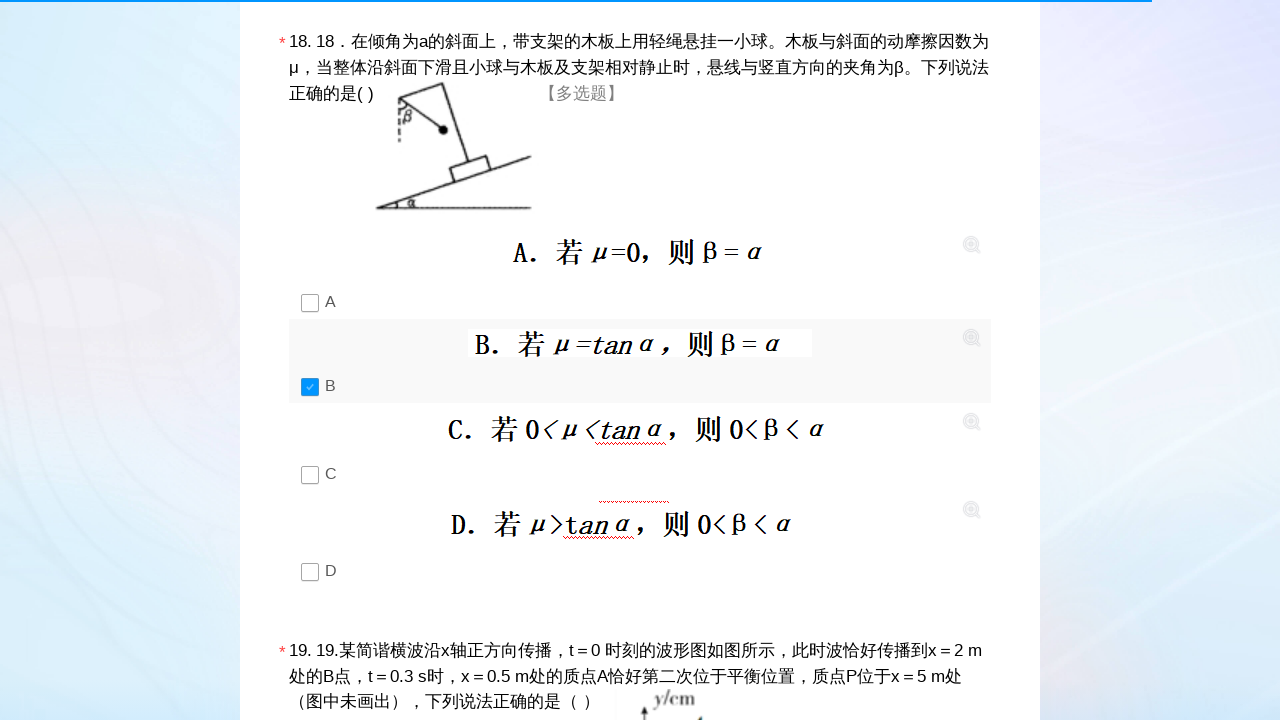

Selected option 3 for question 20 at (640, 447) on xpath=//*[@id="div20"]/div[2]/div[3]
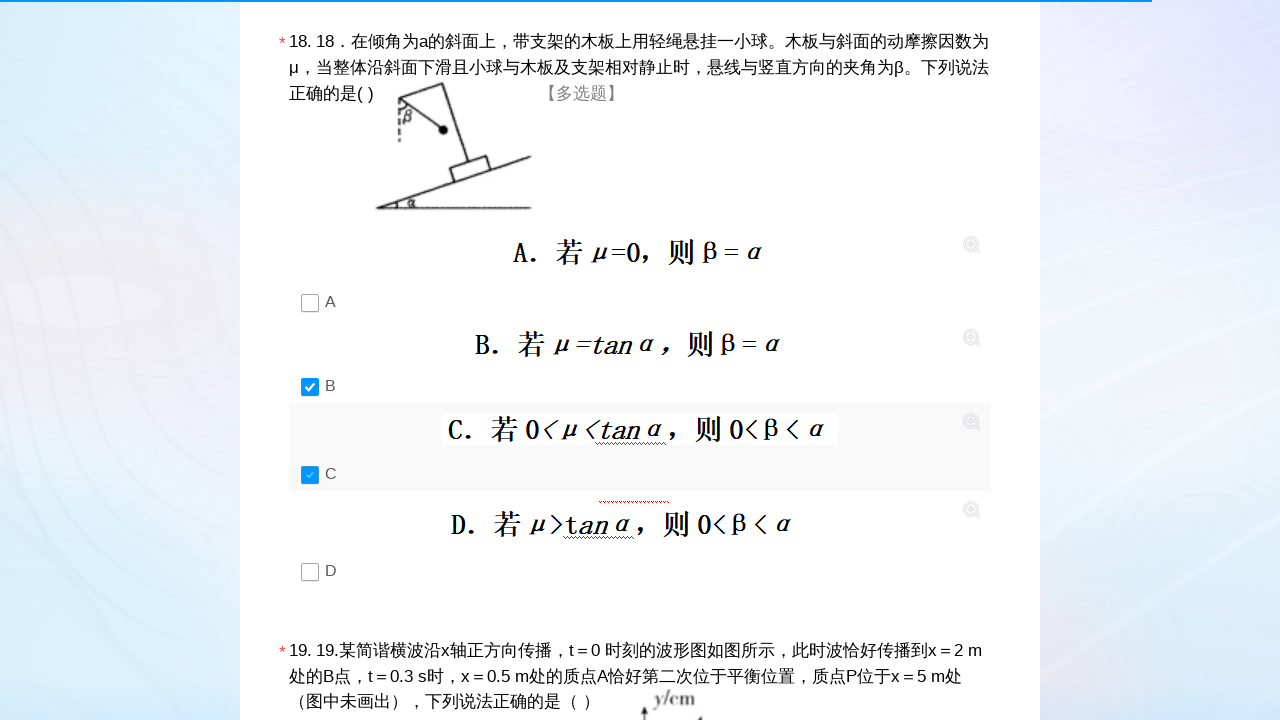

Selected option 1 for question 21 at (640, 361) on xpath=//*[@id="div21"]/div[2]/div[1]
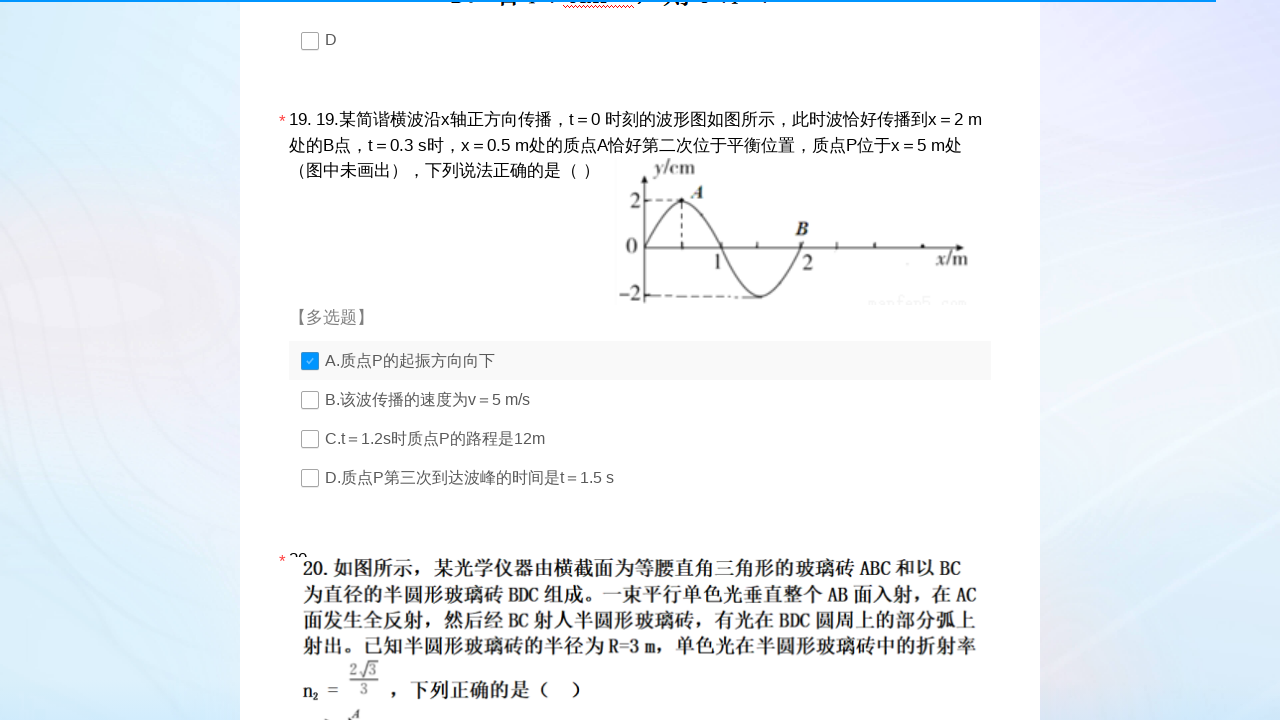

Selected option 2 for question 21 at (640, 400) on xpath=//*[@id="div21"]/div[2]/div[2]
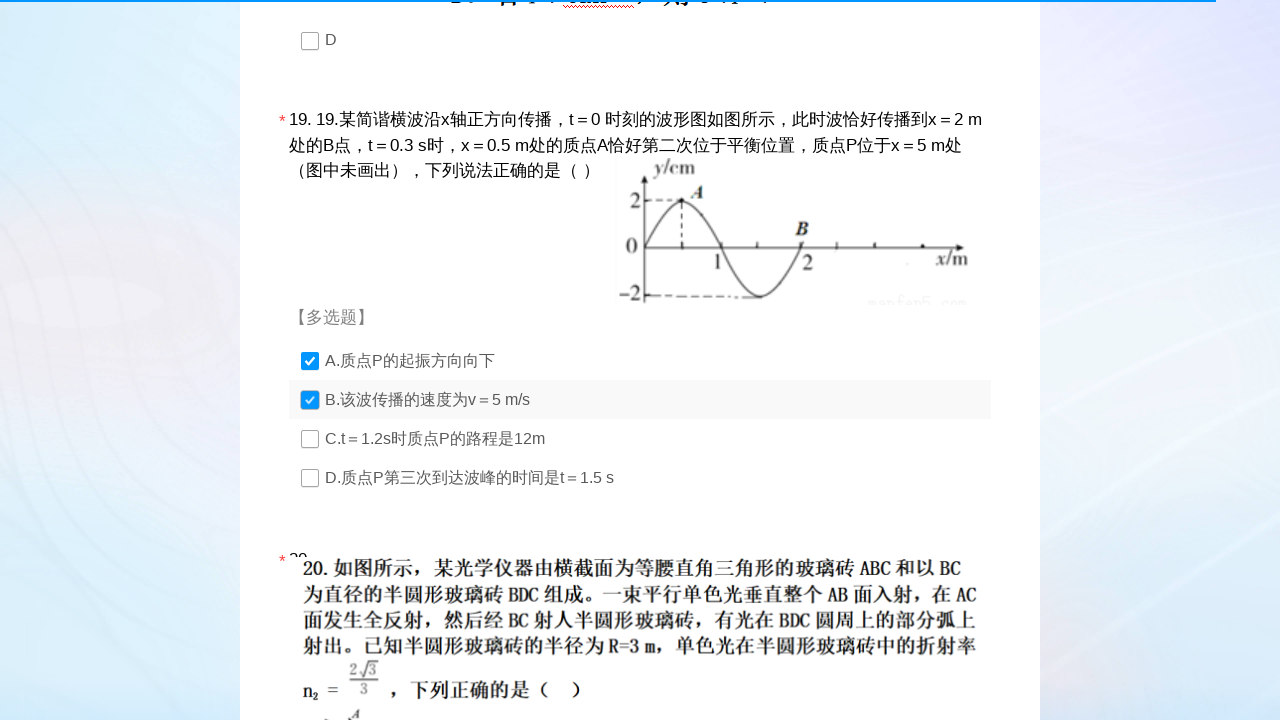

Selected option 1 for question 22 at (640, 360) on xpath=//*[@id="div22"]/div[2]/div[1]
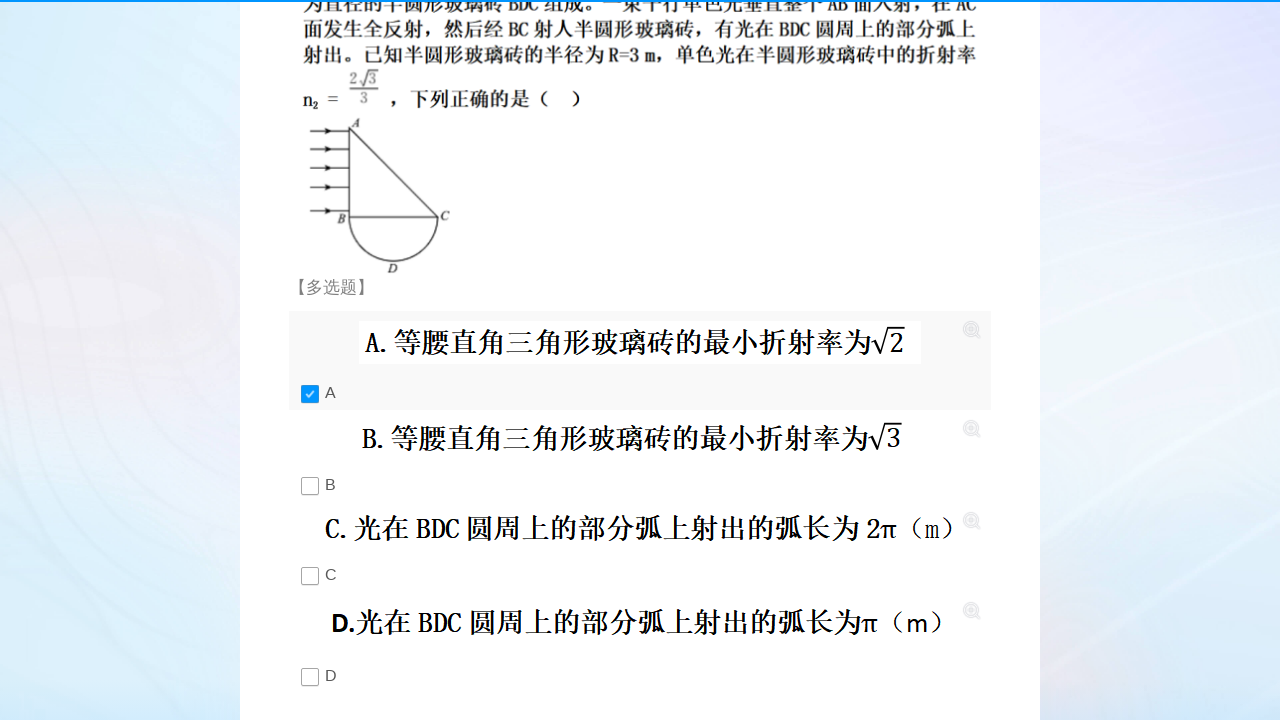

Selected option 3 for question 22 at (640, 547) on xpath=//*[@id="div22"]/div[2]/div[3]
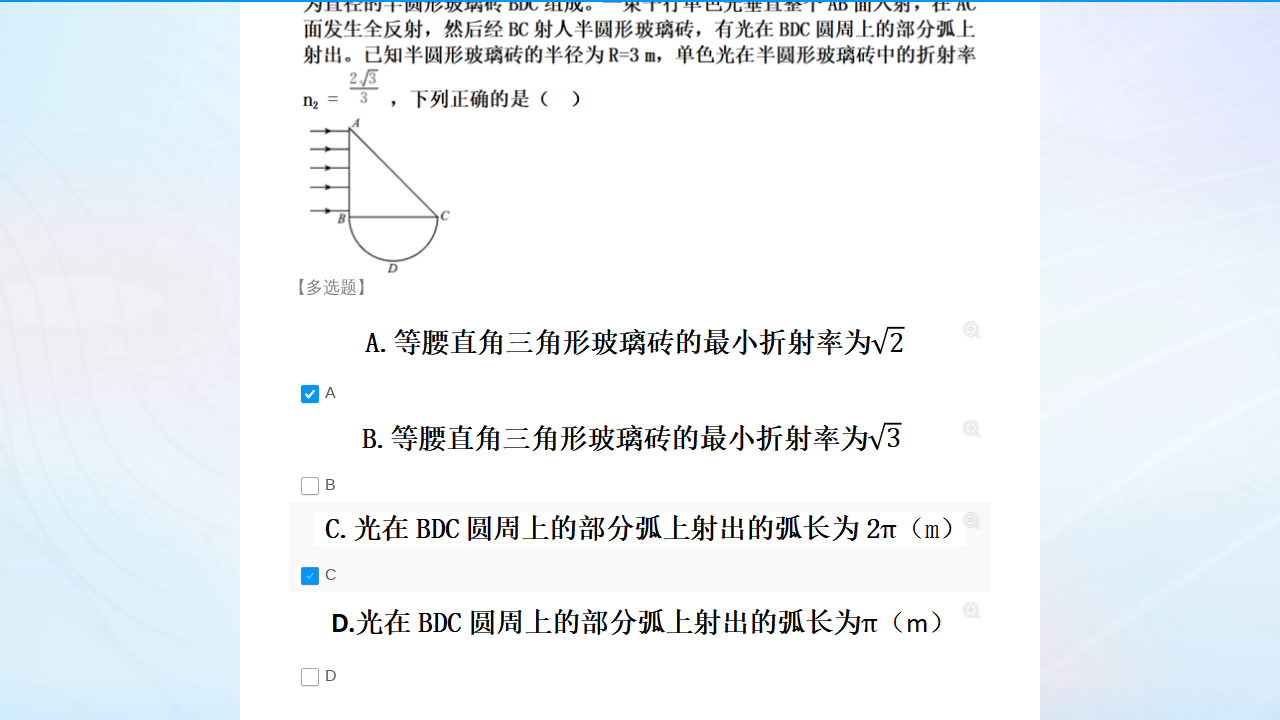

Clicked submit button to submit the survey form at (640, 608) on #ctlNext
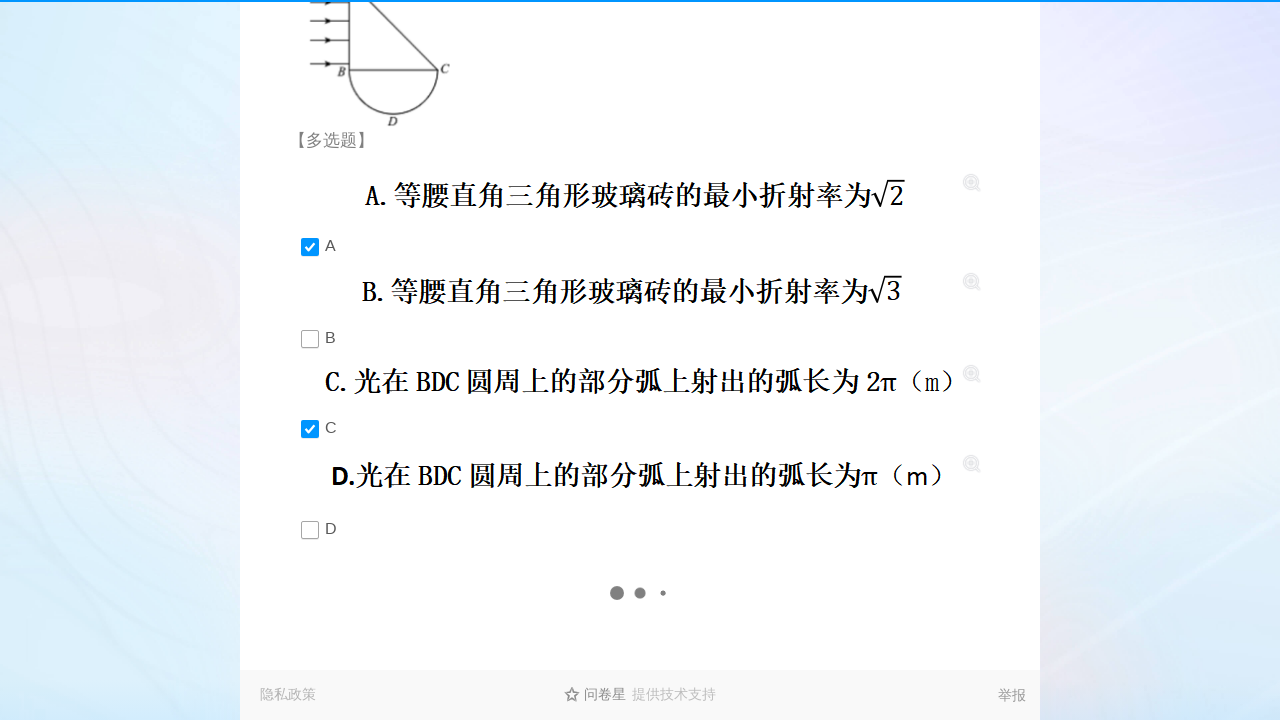

Waited 10 seconds for form submission to complete
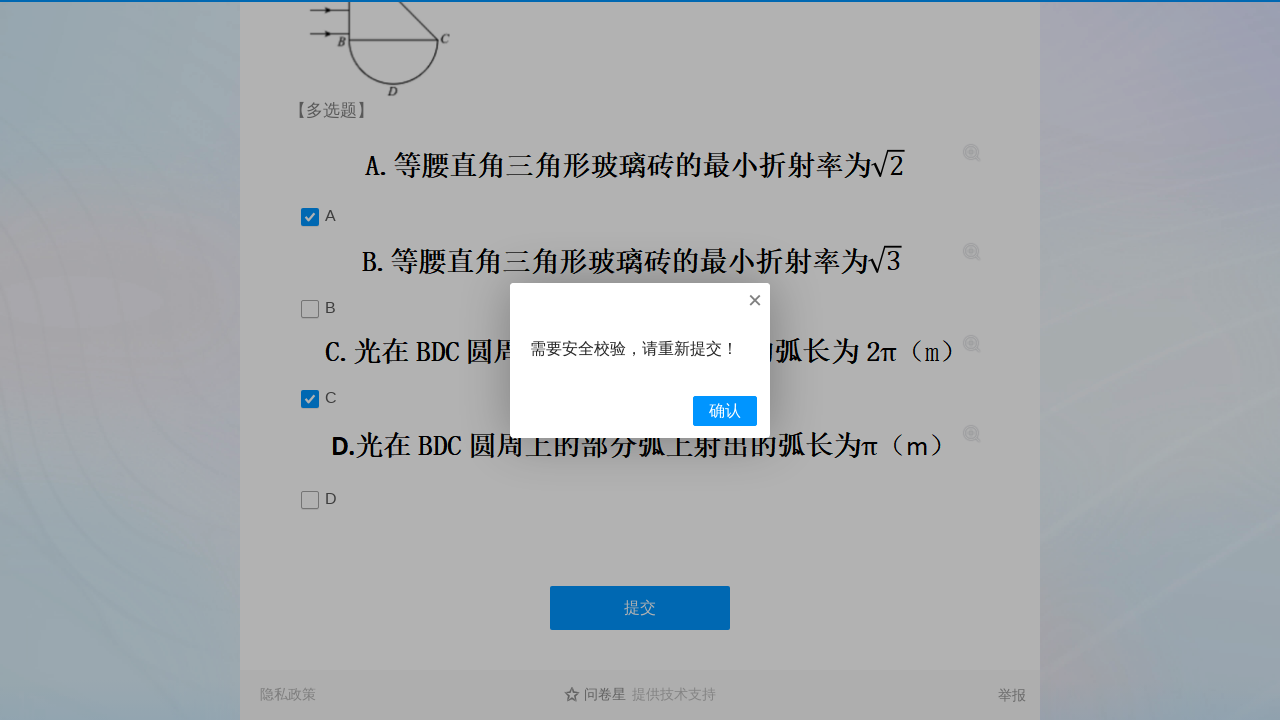

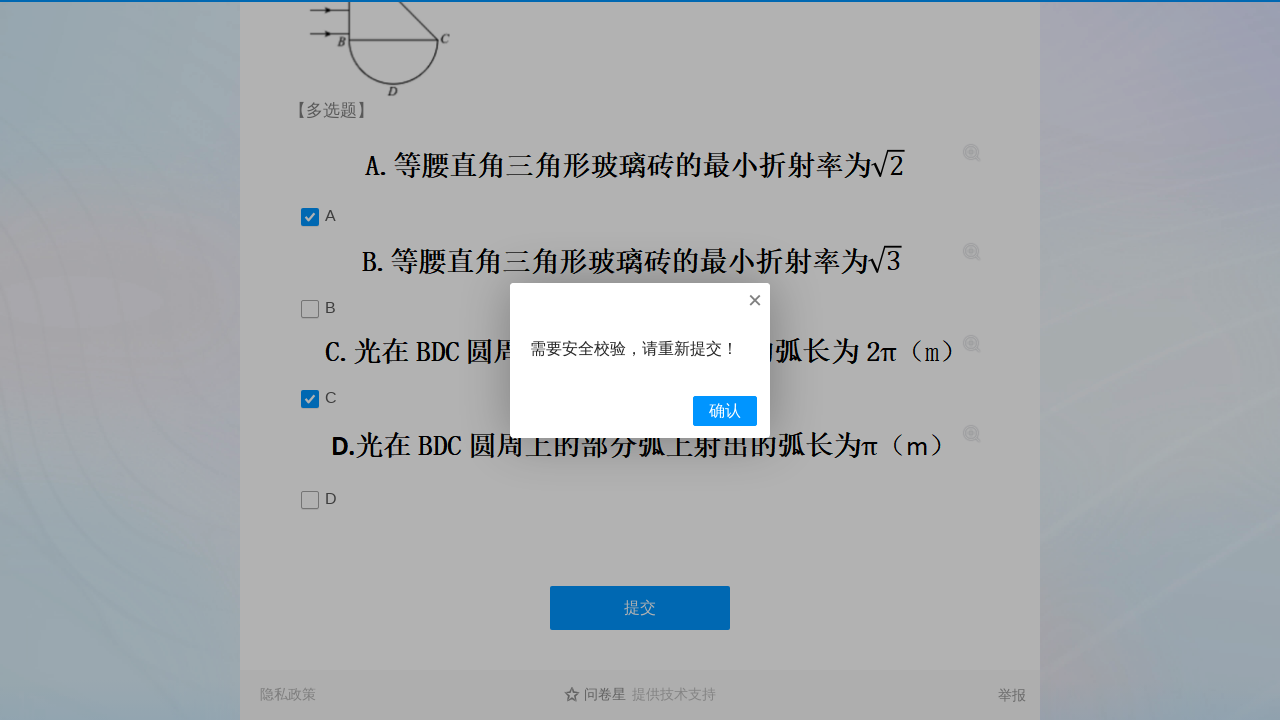